Tests opening a story to view its content by clicking on the story header

Starting URL: https://orfarchiv.news/

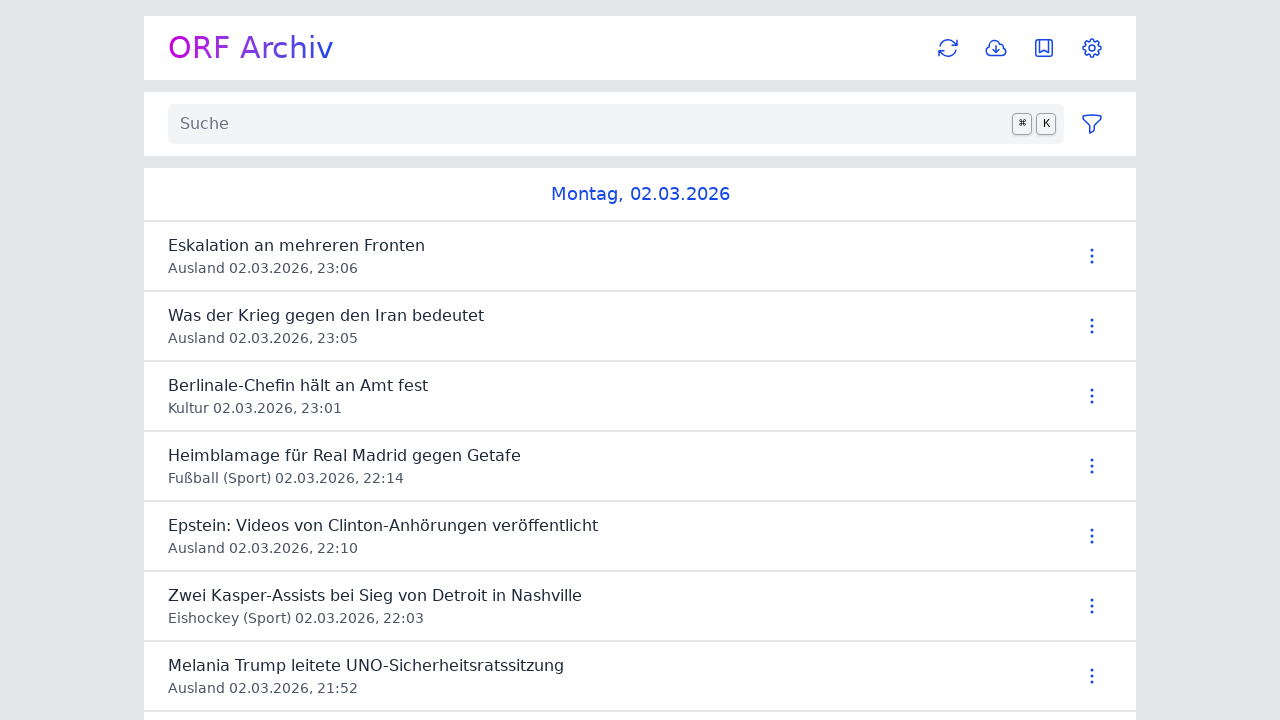

Waited for news items to load on the page
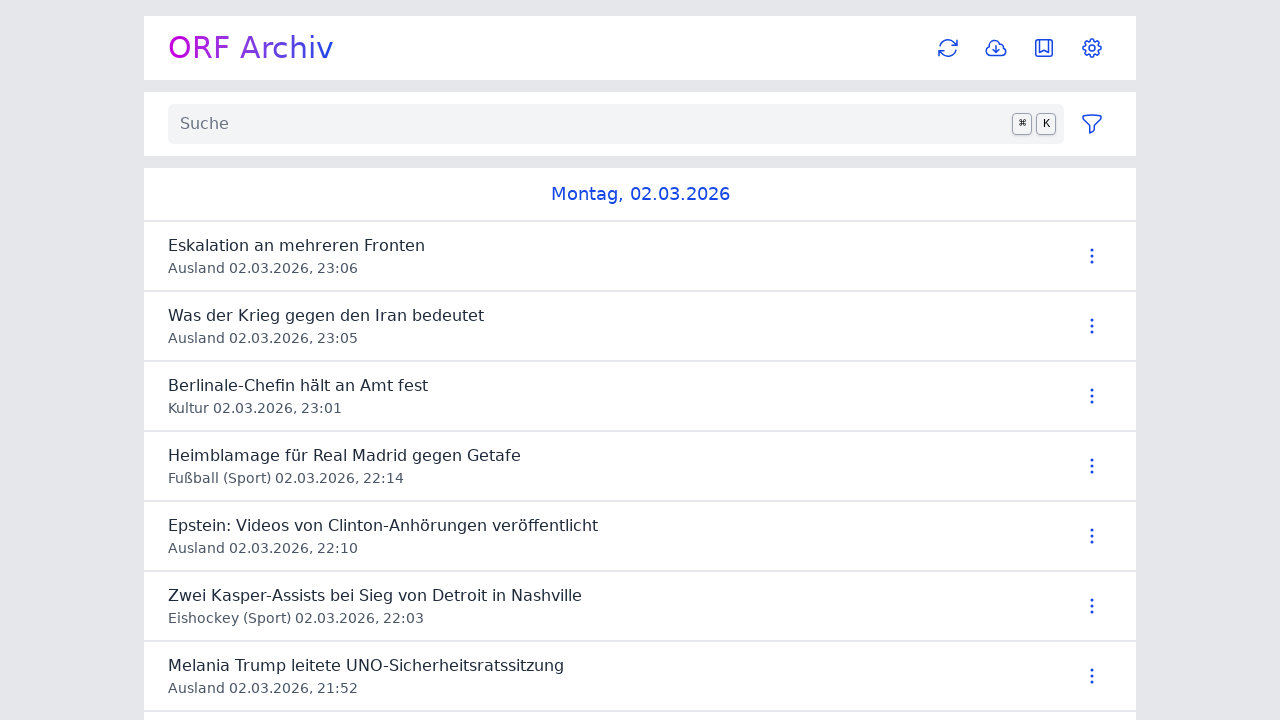

Clicked on the first story header to view its content at (614, 256) on main ul > li >> nth=0 >> header
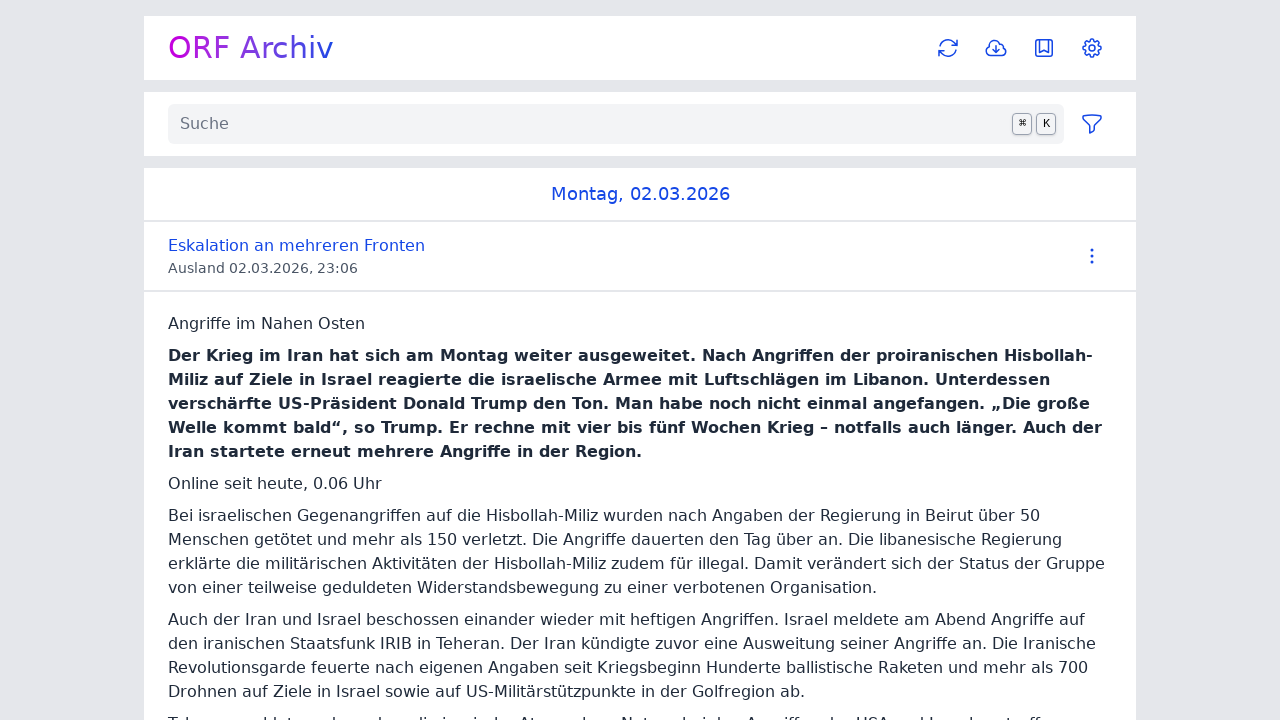

Waited 1 second for article content to render
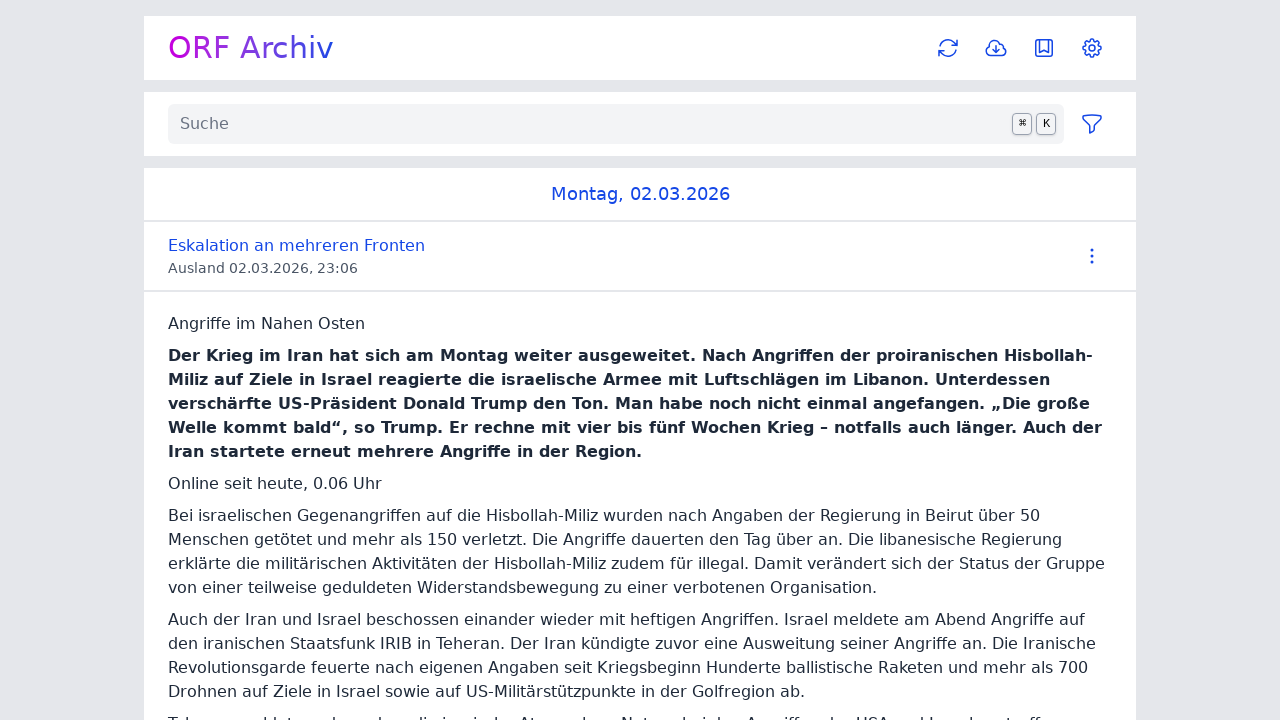

Verified that article content is visible within 5 seconds
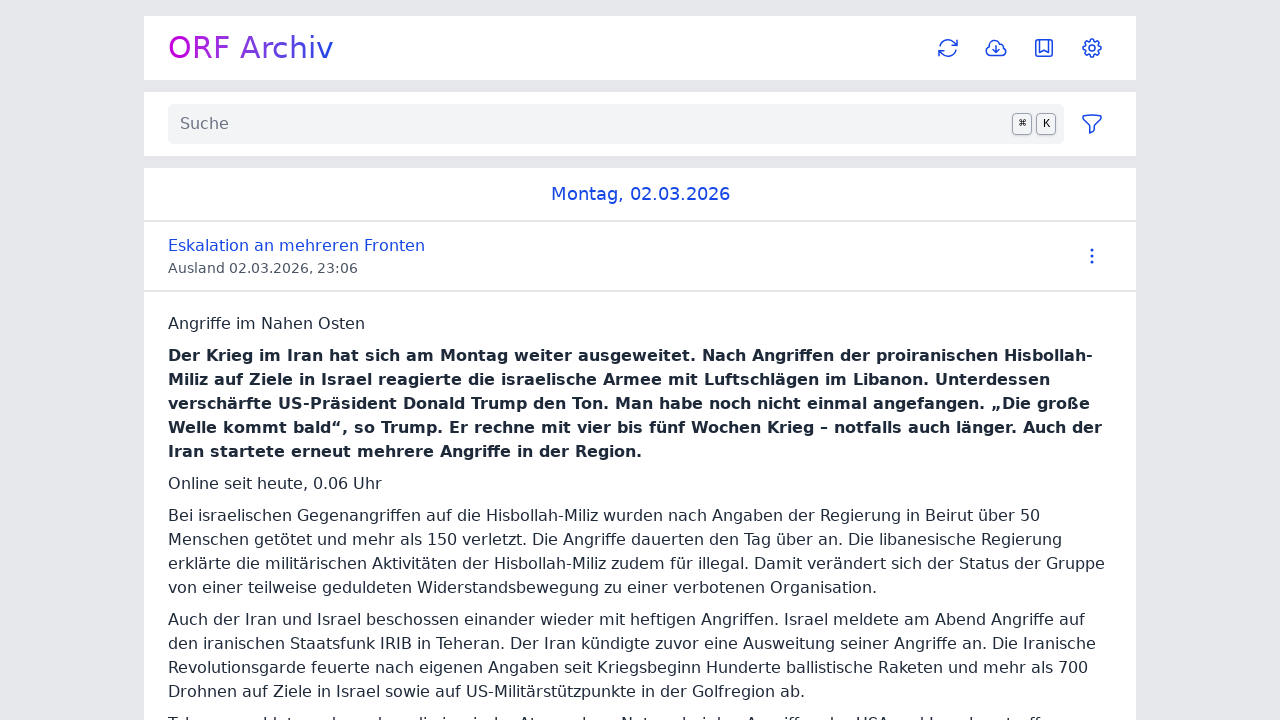

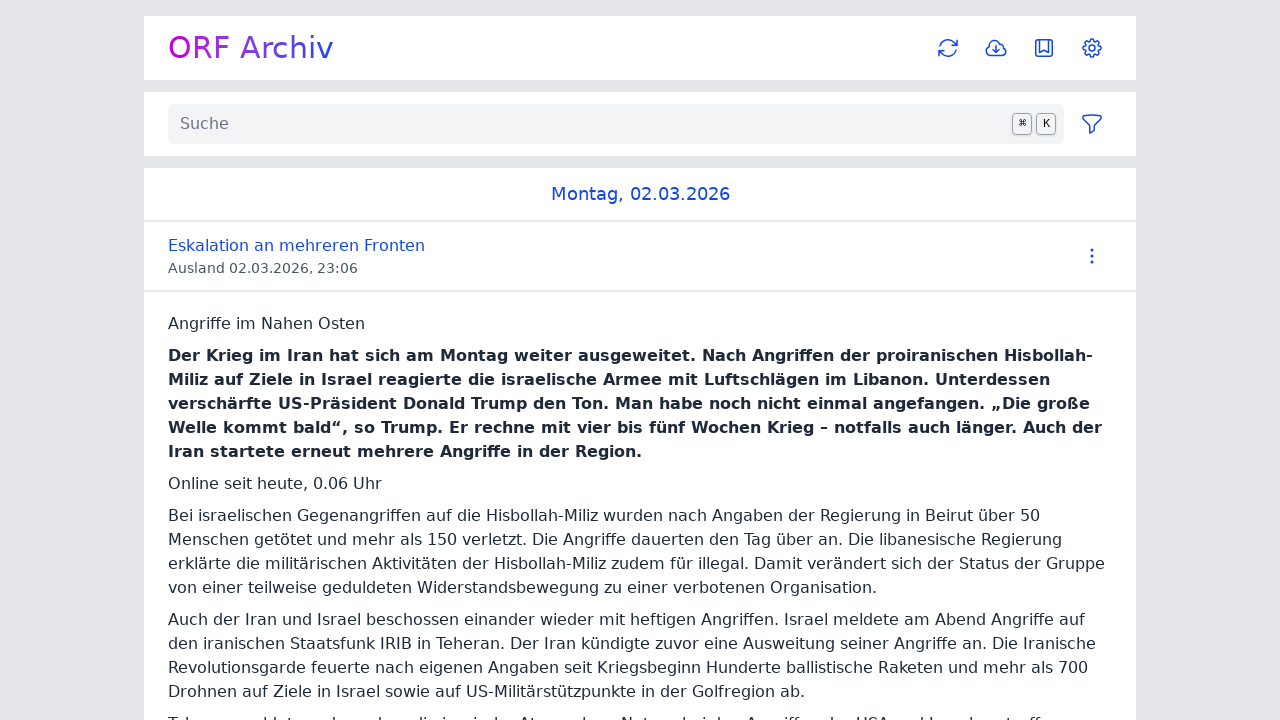